Tests jQuery UI selectable functionality by performing a click-and-drag action to select multiple items (Item 1 through Item 3) in the selectable list

Starting URL: https://jqueryui.com/selectable/

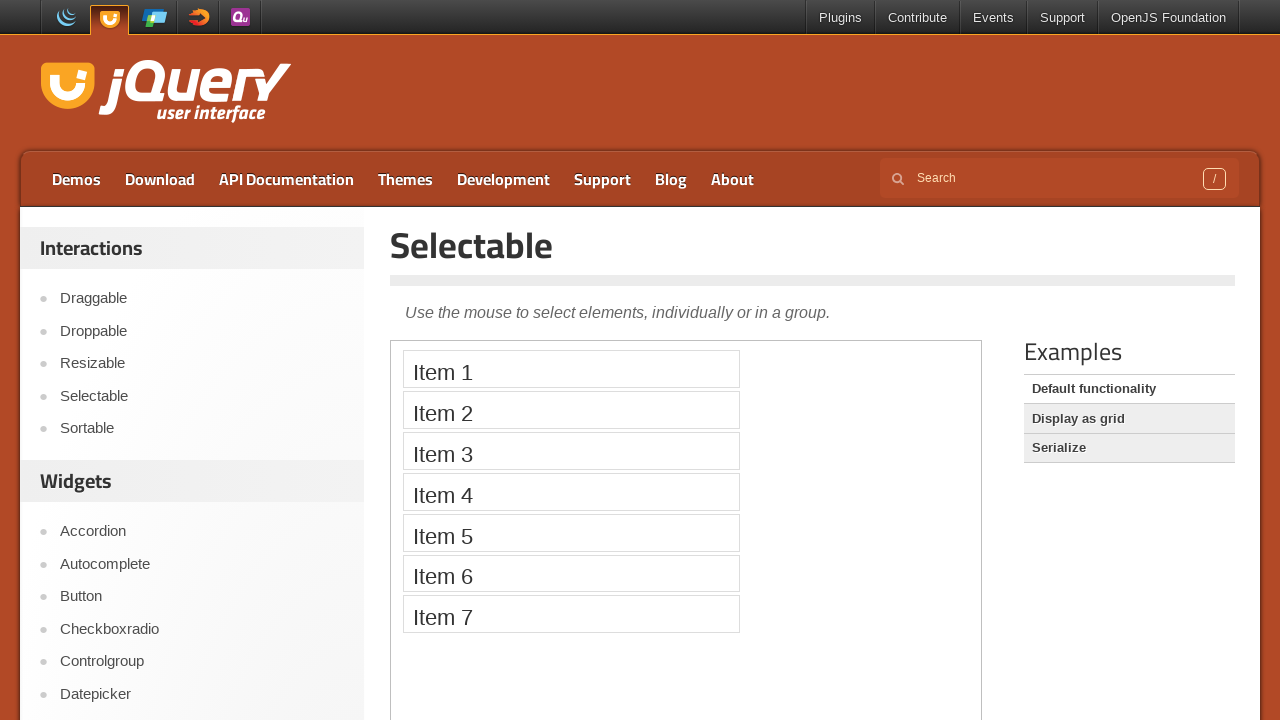

Located the iframe containing the selectable demo
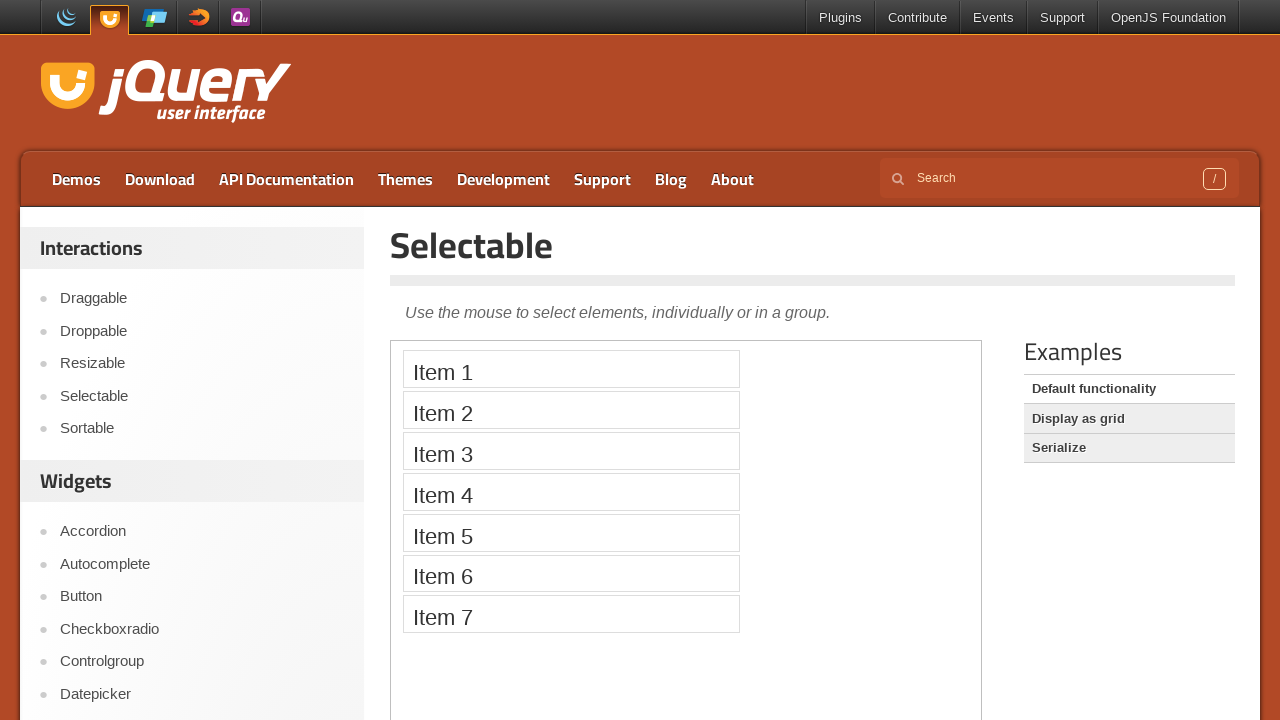

Located Item 1 in the selectable list
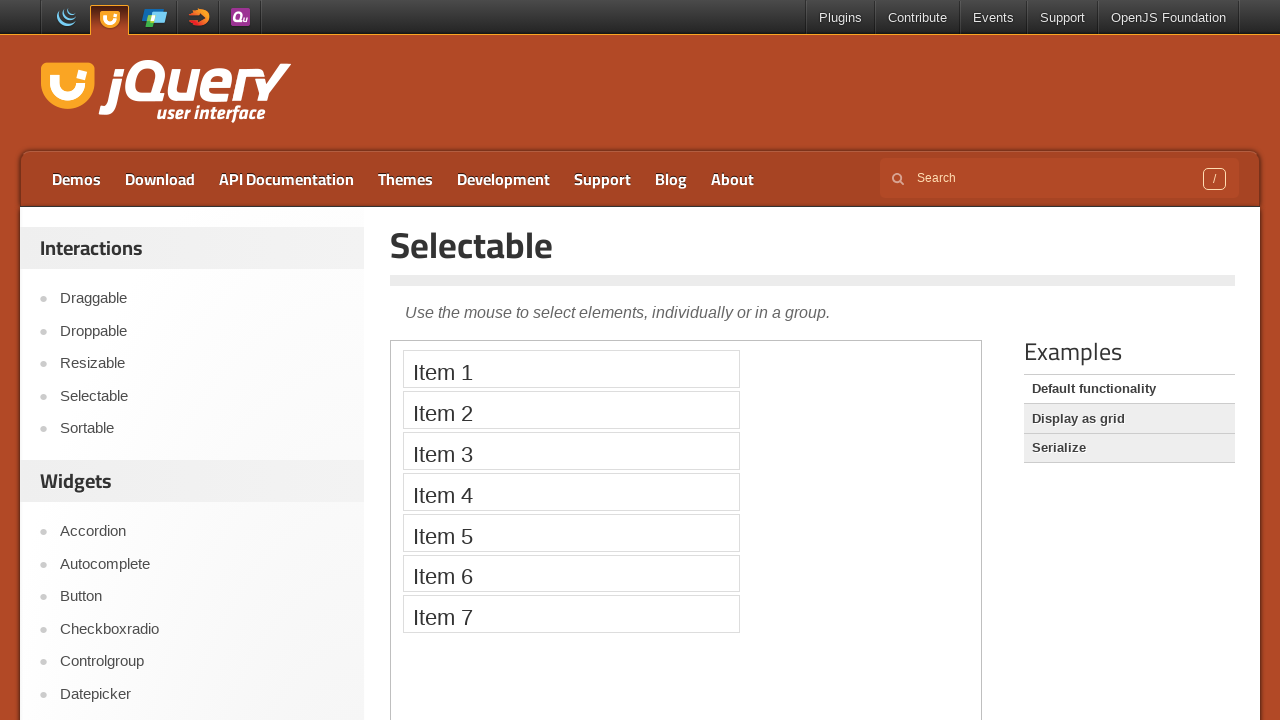

Located Item 3 in the selectable list
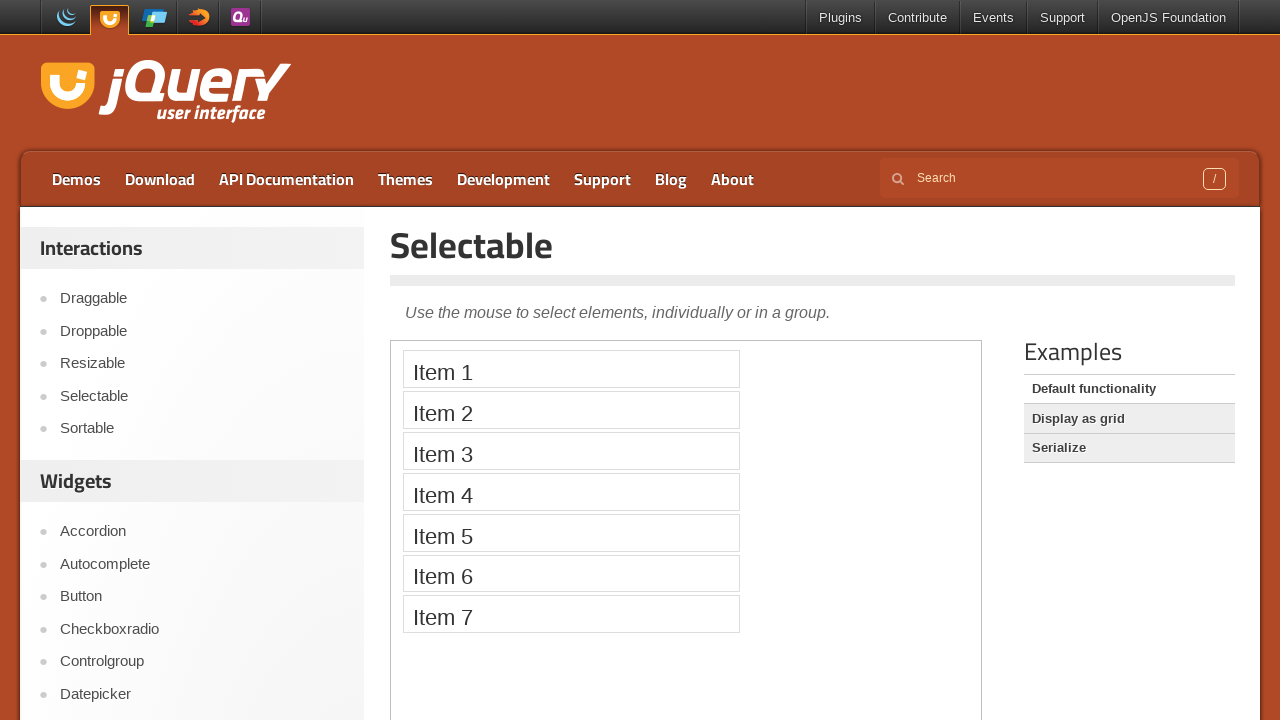

Hovered over Item 1 at (571, 369) on iframe.demo-frame >> internal:control=enter-frame >> xpath=//li[text()='Item 1']
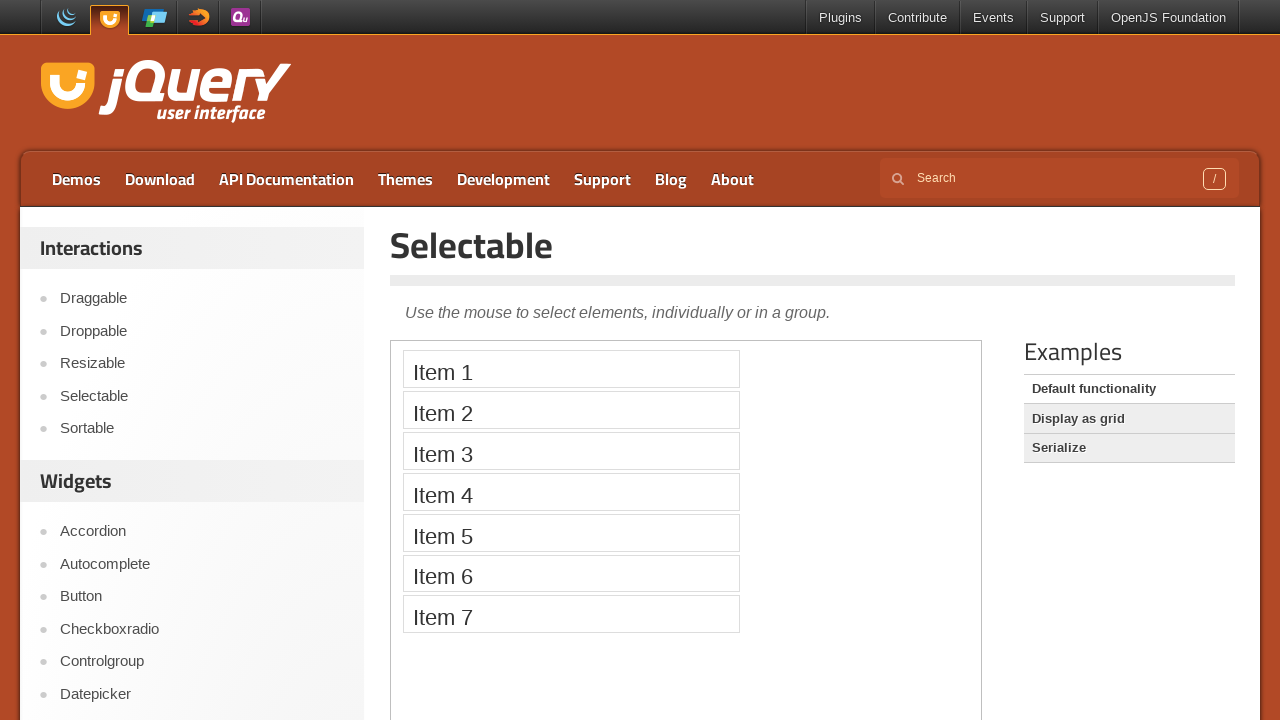

Pressed mouse button down on Item 1 at (571, 369)
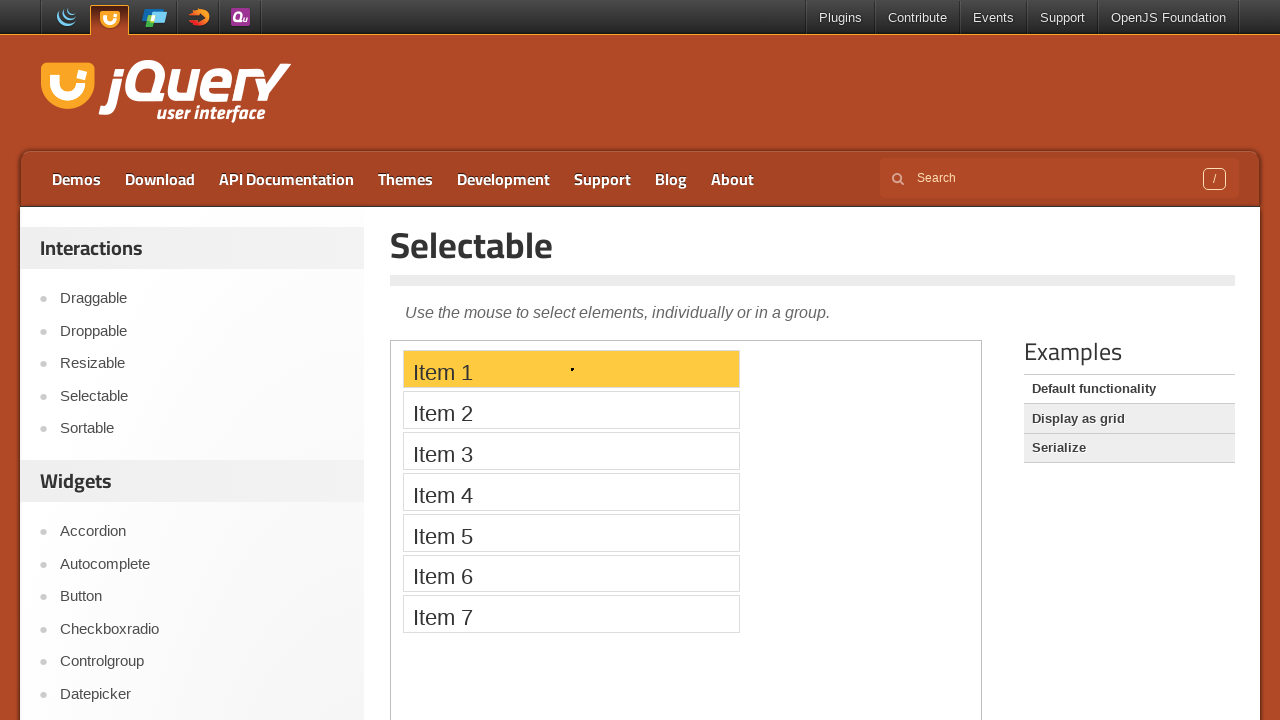

Dragged mouse to Item 3 at (571, 451) on iframe.demo-frame >> internal:control=enter-frame >> xpath=//li[text()='Item 3']
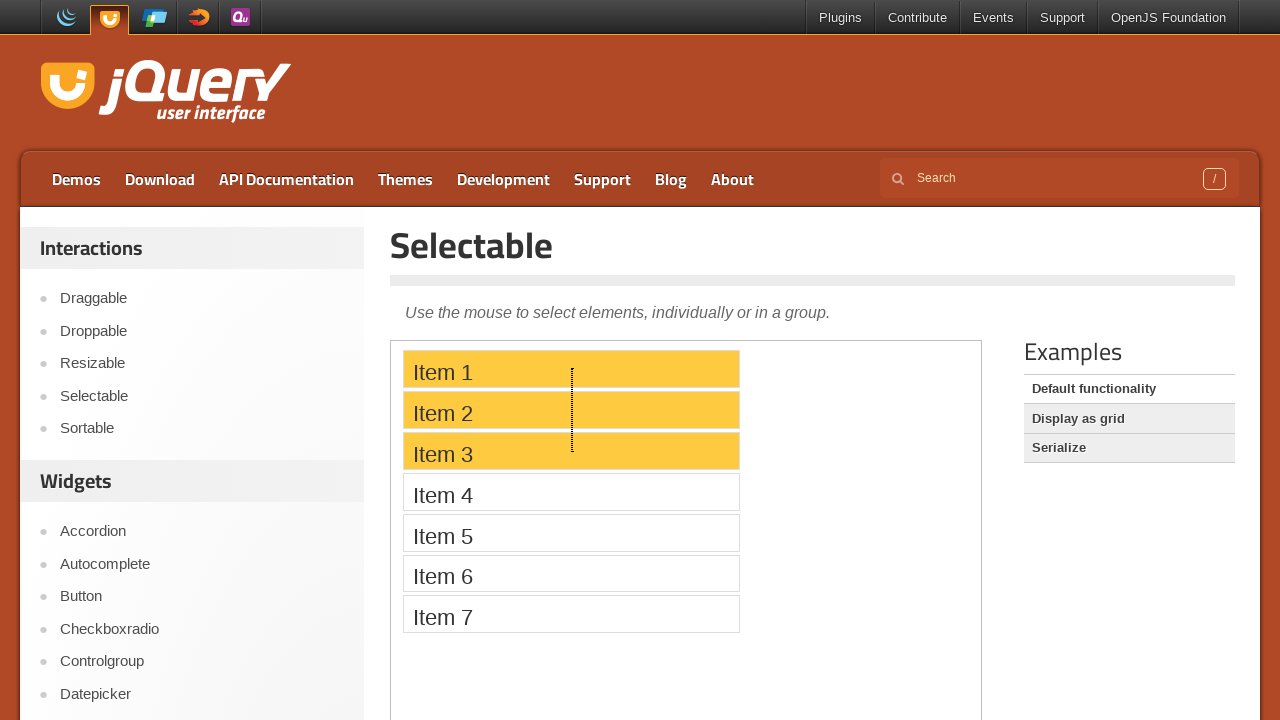

Released mouse button to complete selection of Item 1 through Item 3 at (571, 451)
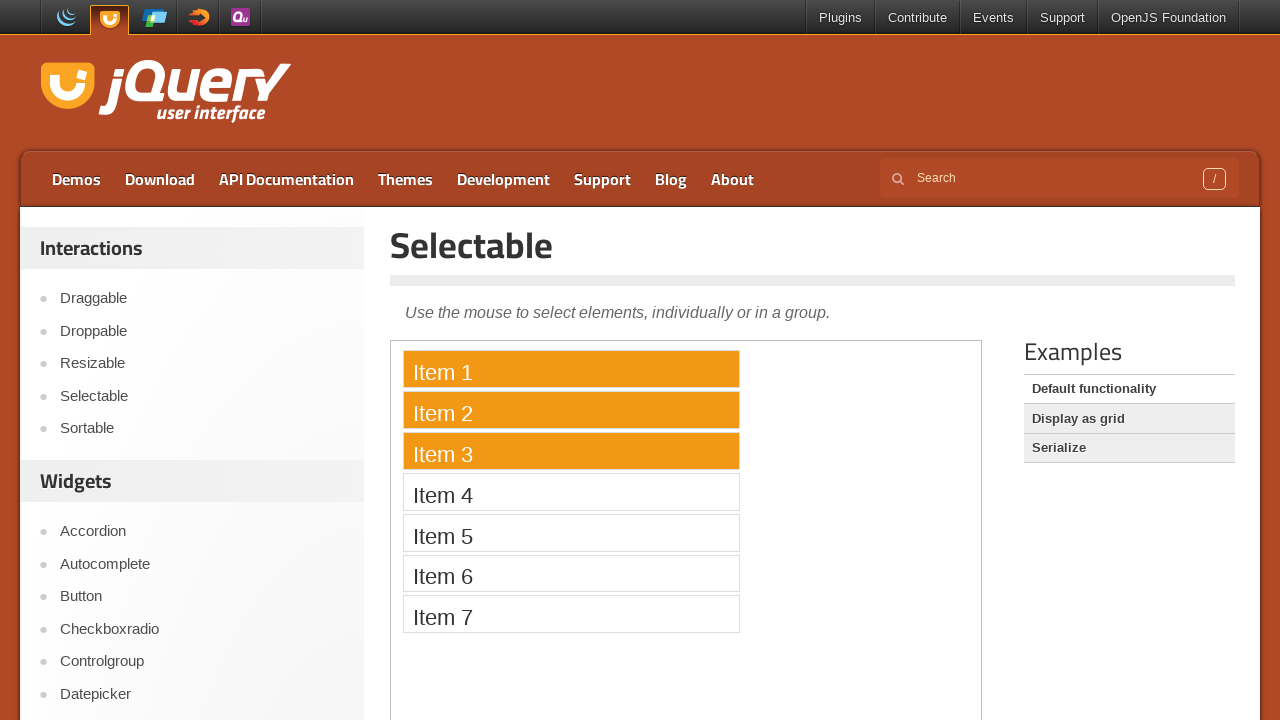

Waited 500ms to observe the selection result
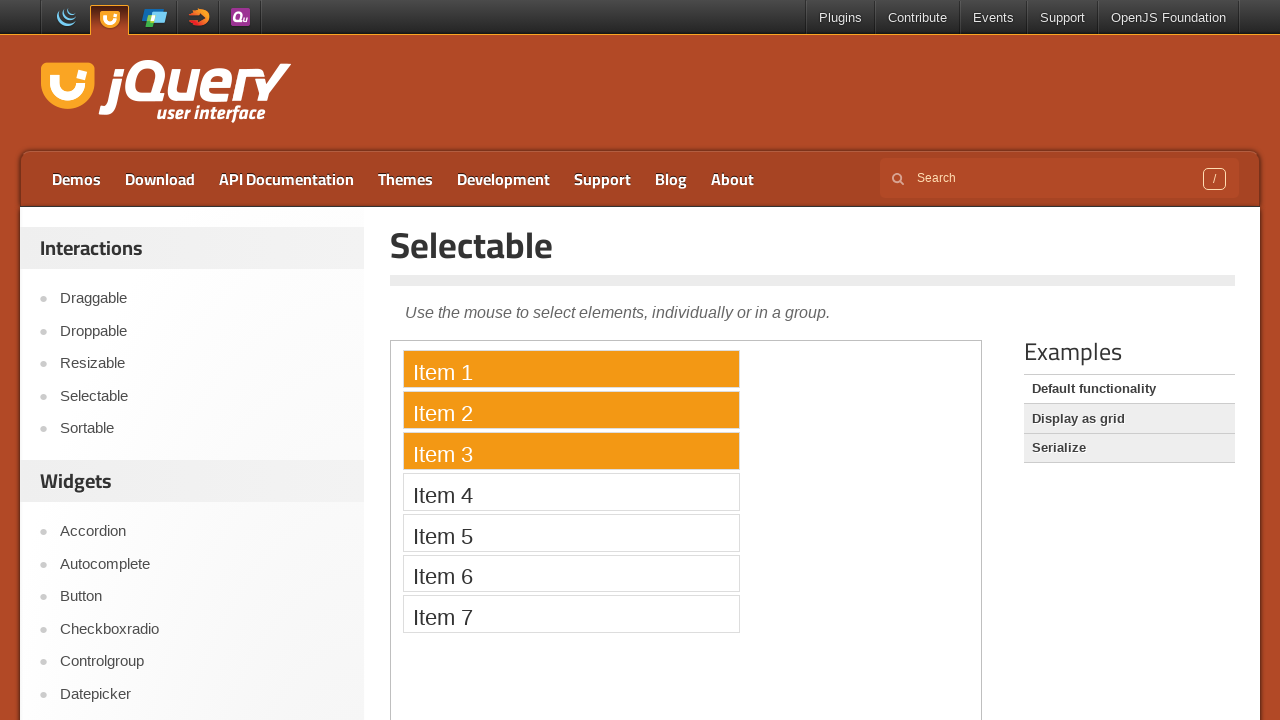

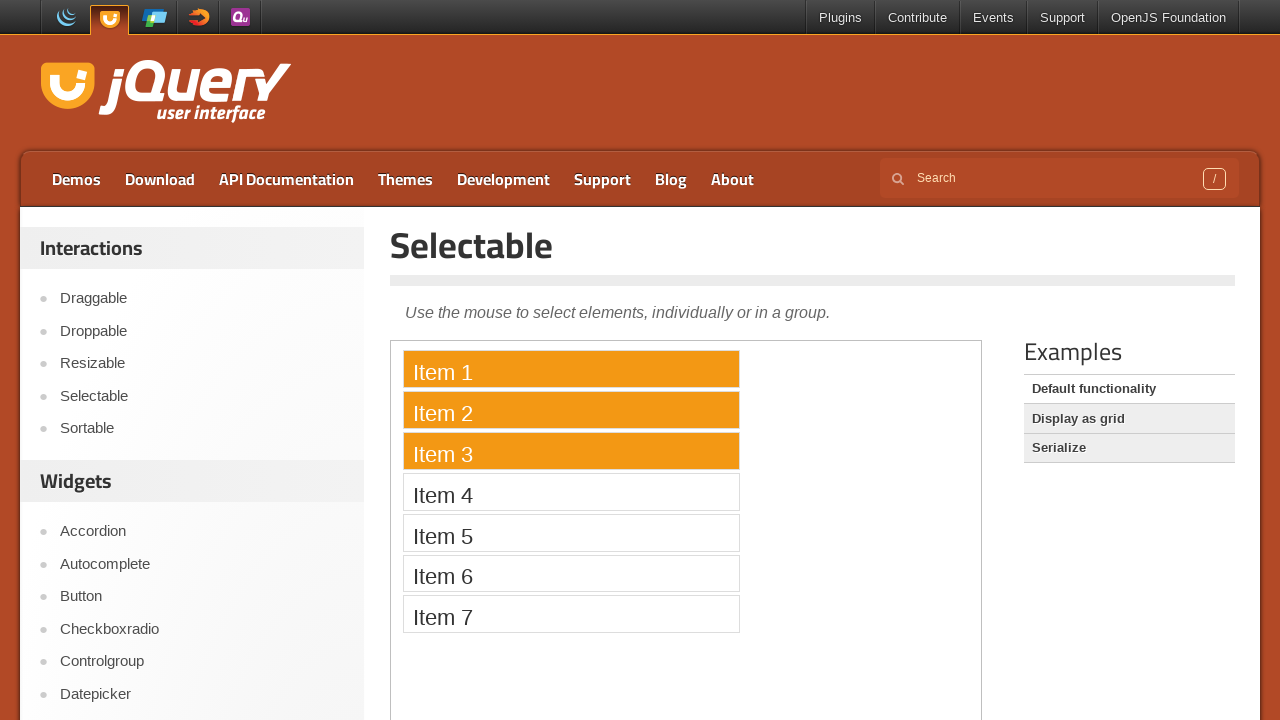